Tests an e-commerce site by searching for products, adding them to cart, applying a promo code, and verifying price calculations

Starting URL: https://rahulshettyacademy.com/seleniumPractise/#/

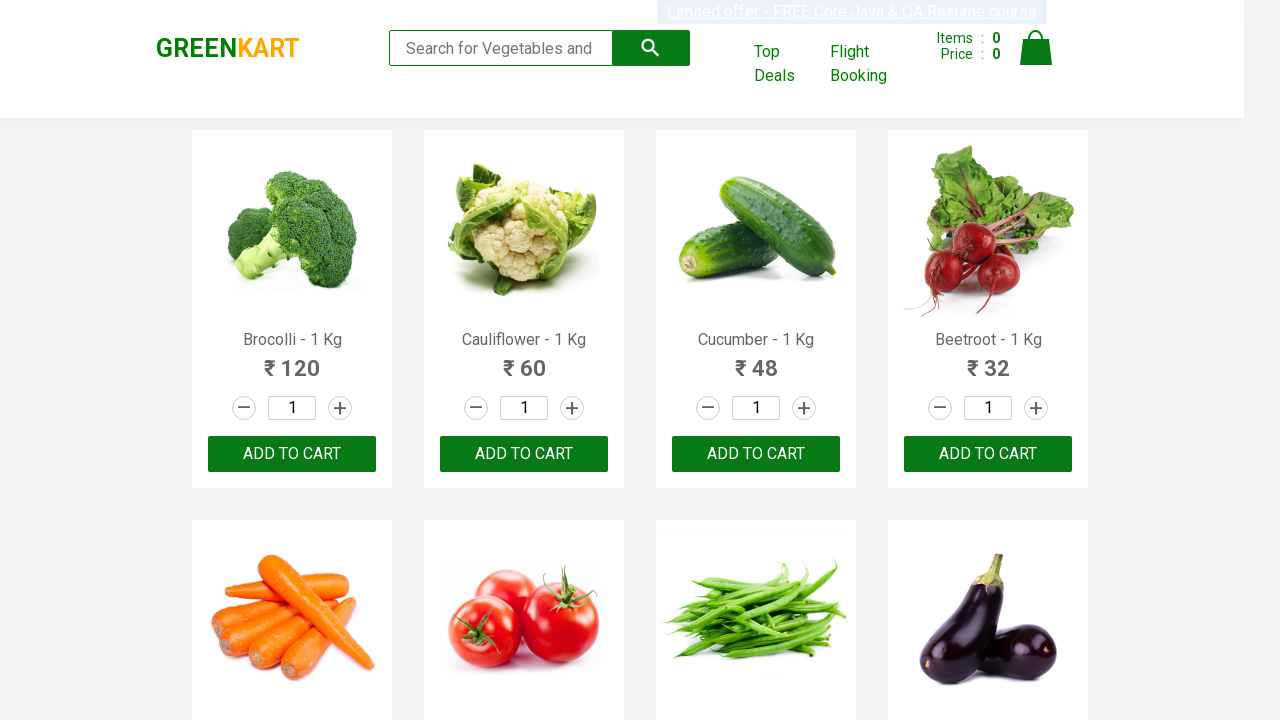

Filled search field with 'ber' to find products on //input[@type='search']
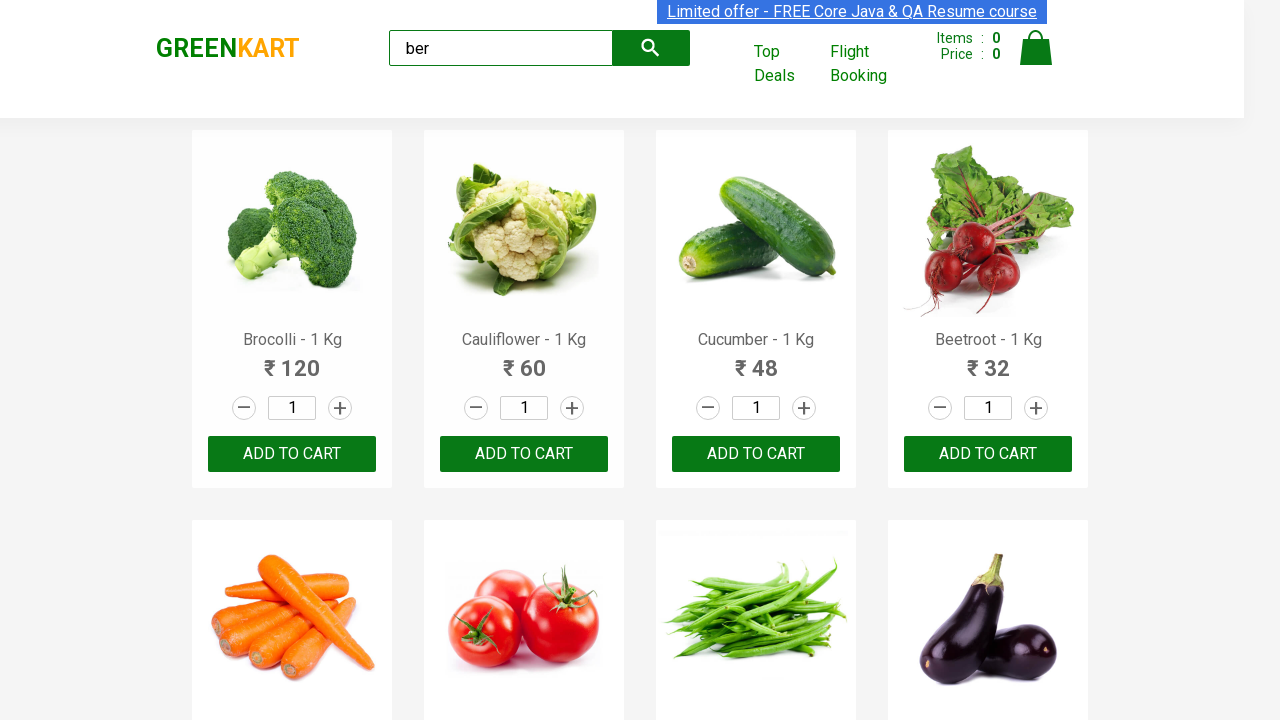

Waited 2 seconds for search results to load
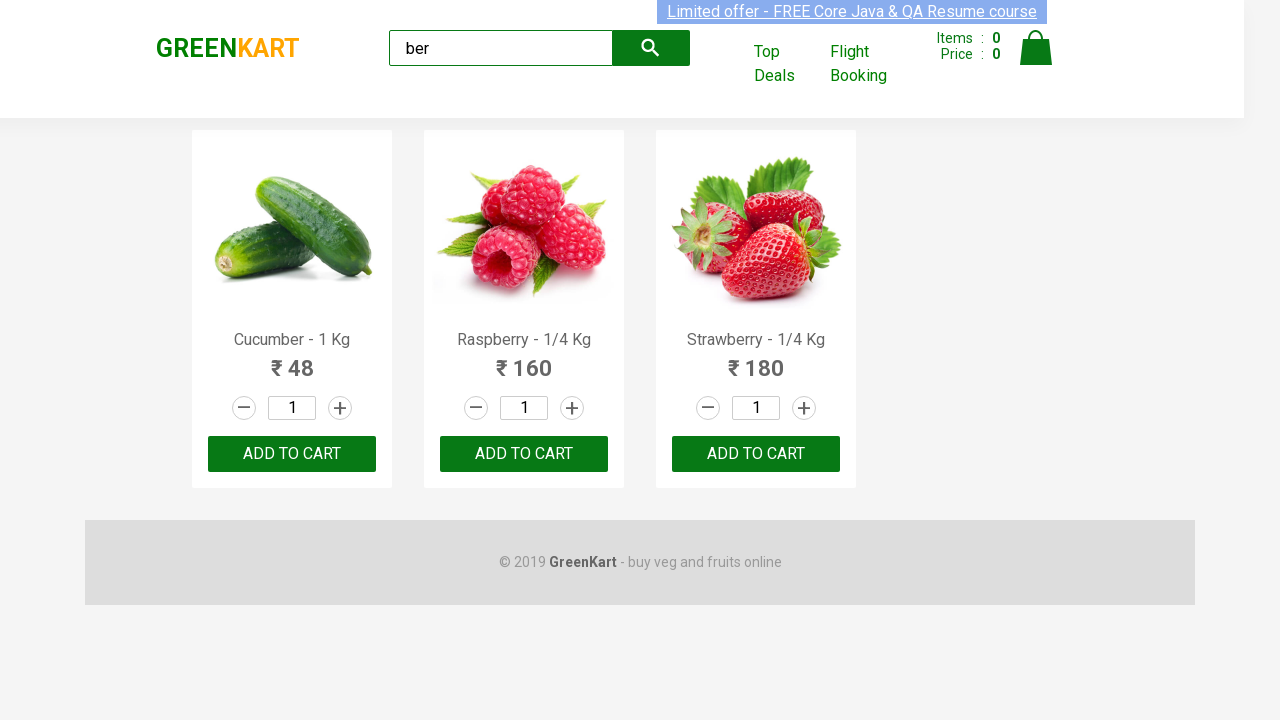

Found 3 add to cart buttons
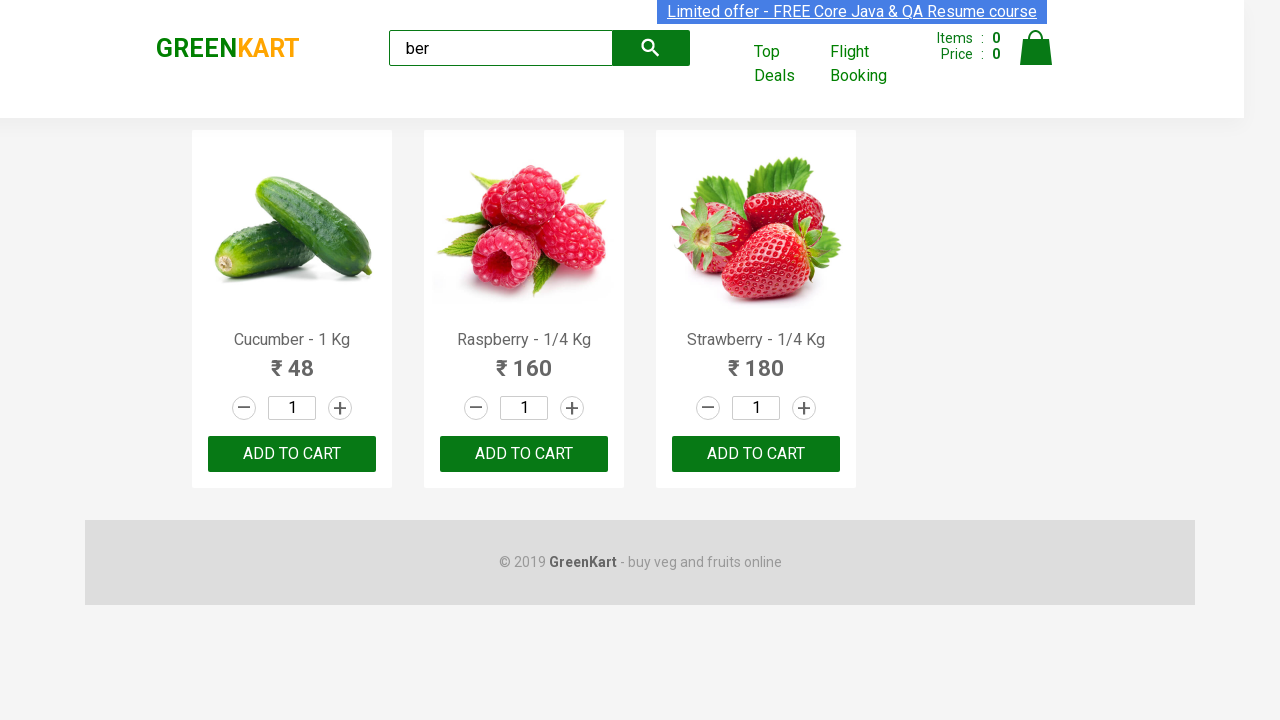

Clicked add to cart button for a product at (292, 454) on xpath=//div[@class='product-action']/button >> nth=0
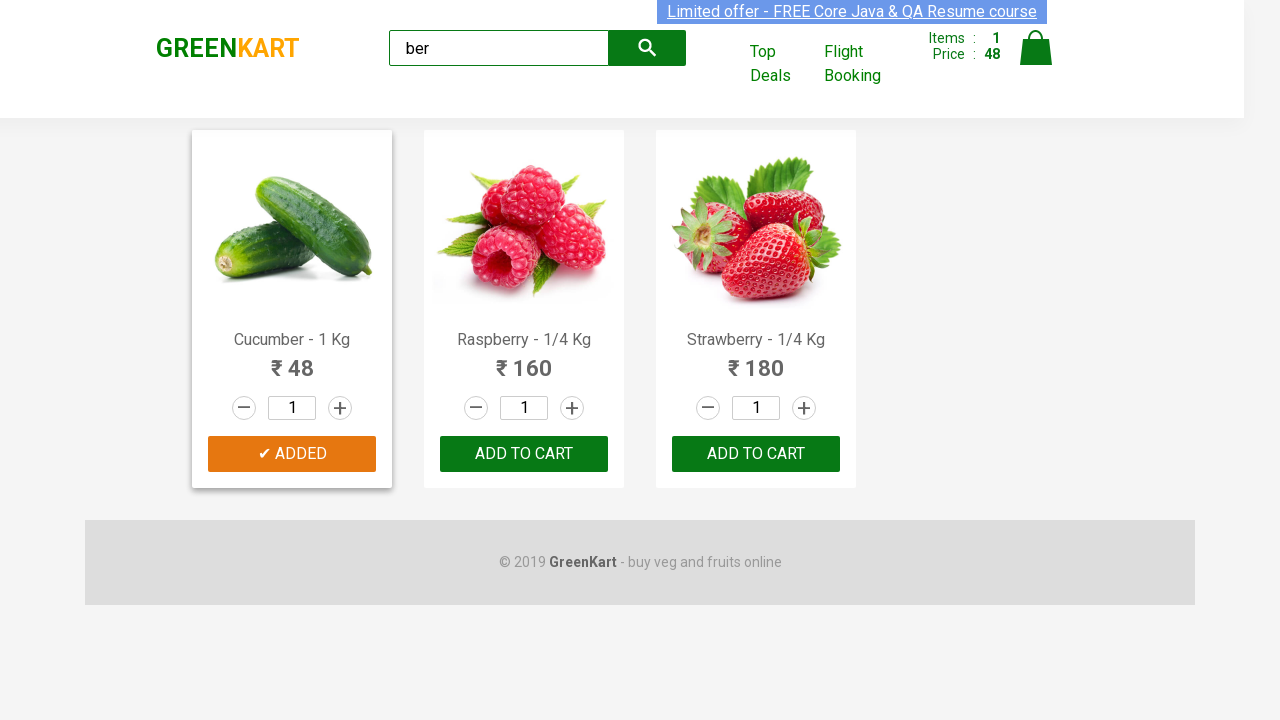

Clicked add to cart button for a product at (524, 454) on xpath=//div[@class='product-action']/button >> nth=1
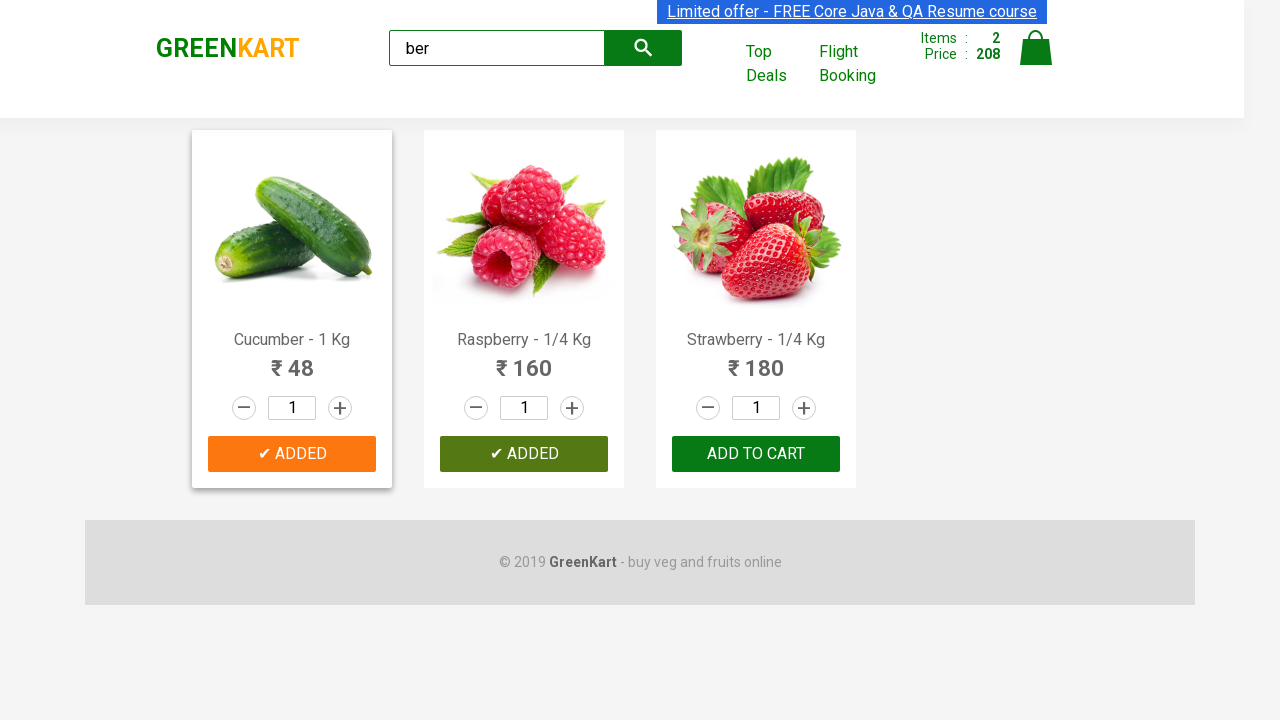

Clicked add to cart button for a product at (756, 454) on xpath=//div[@class='product-action']/button >> nth=2
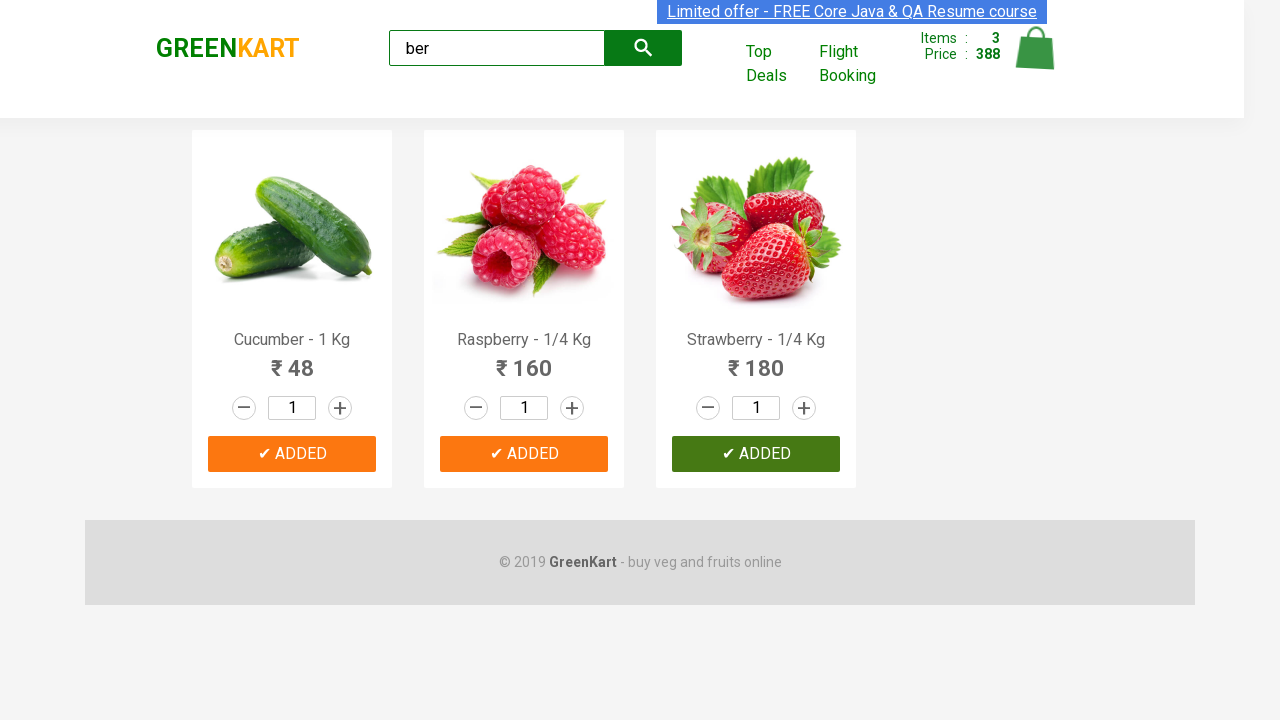

Clicked cart icon to open shopping cart at (1036, 48) on xpath=//img[@alt="Cart"]
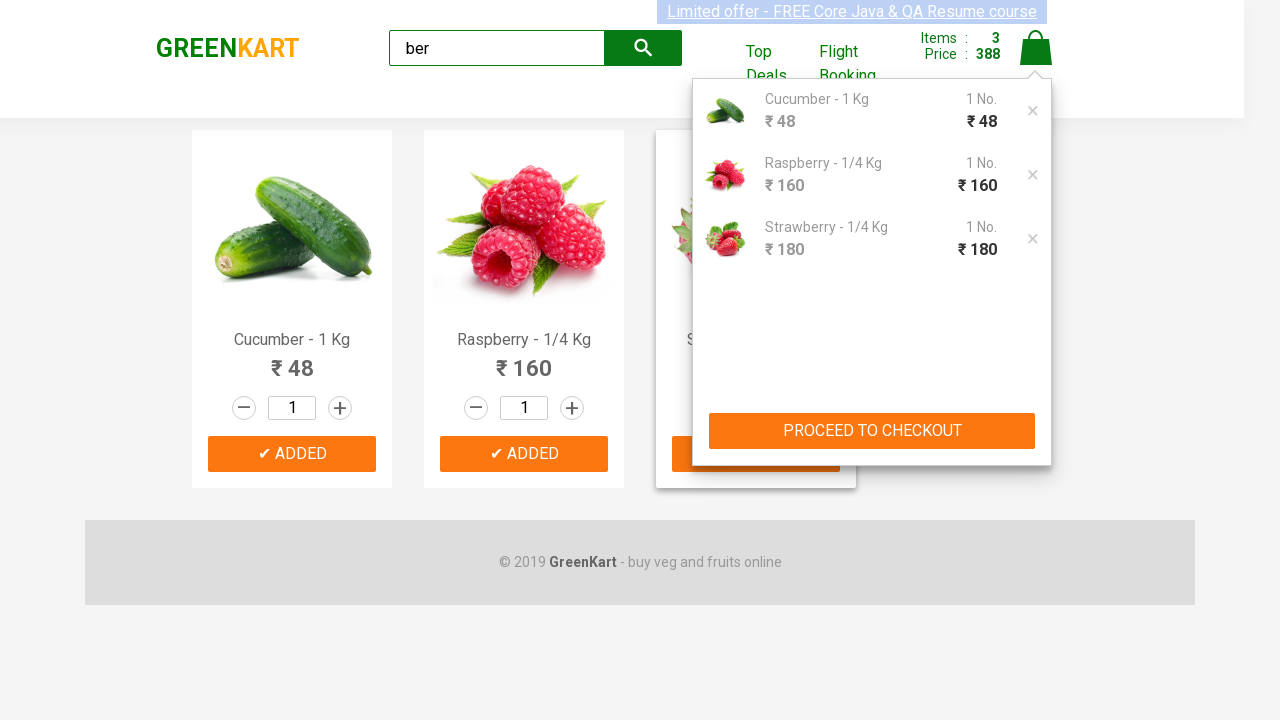

Clicked PROCEED TO CHECKOUT button at (872, 431) on xpath=//button[text()='PROCEED TO CHECKOUT']
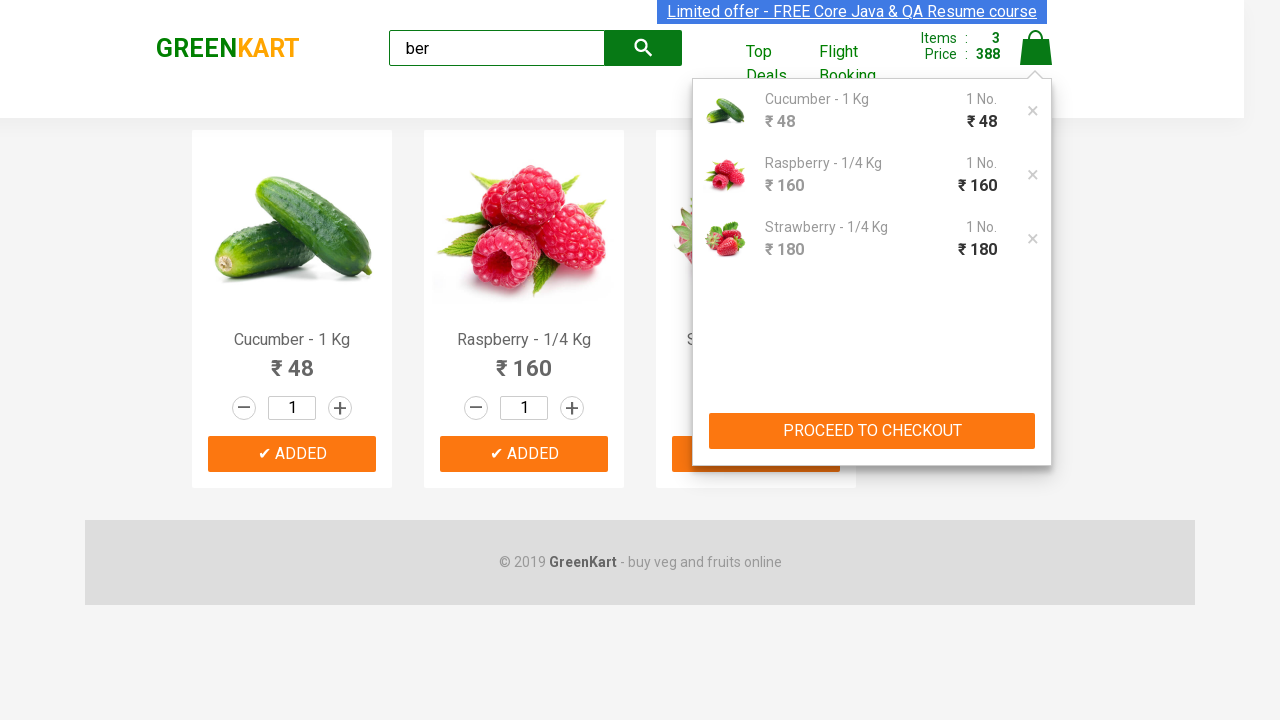

Promo code field appeared
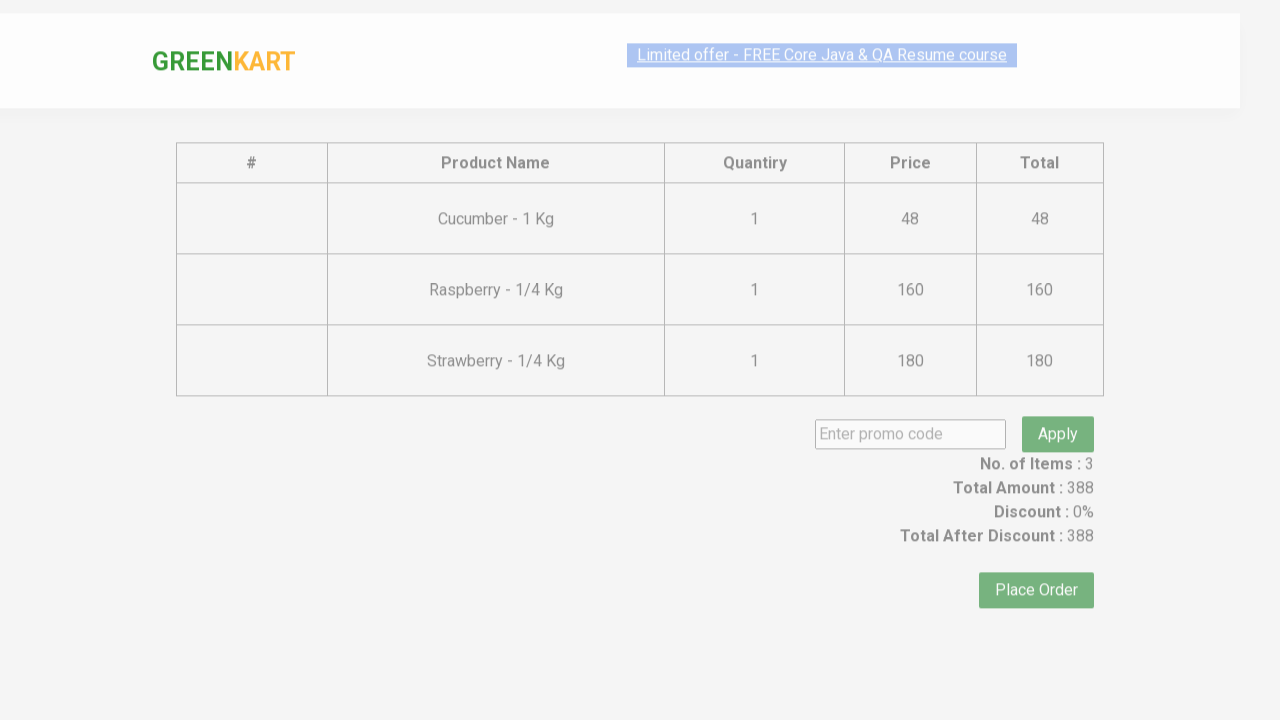

Filled promo code field with 'rahulshettyacademy' on .promoCode
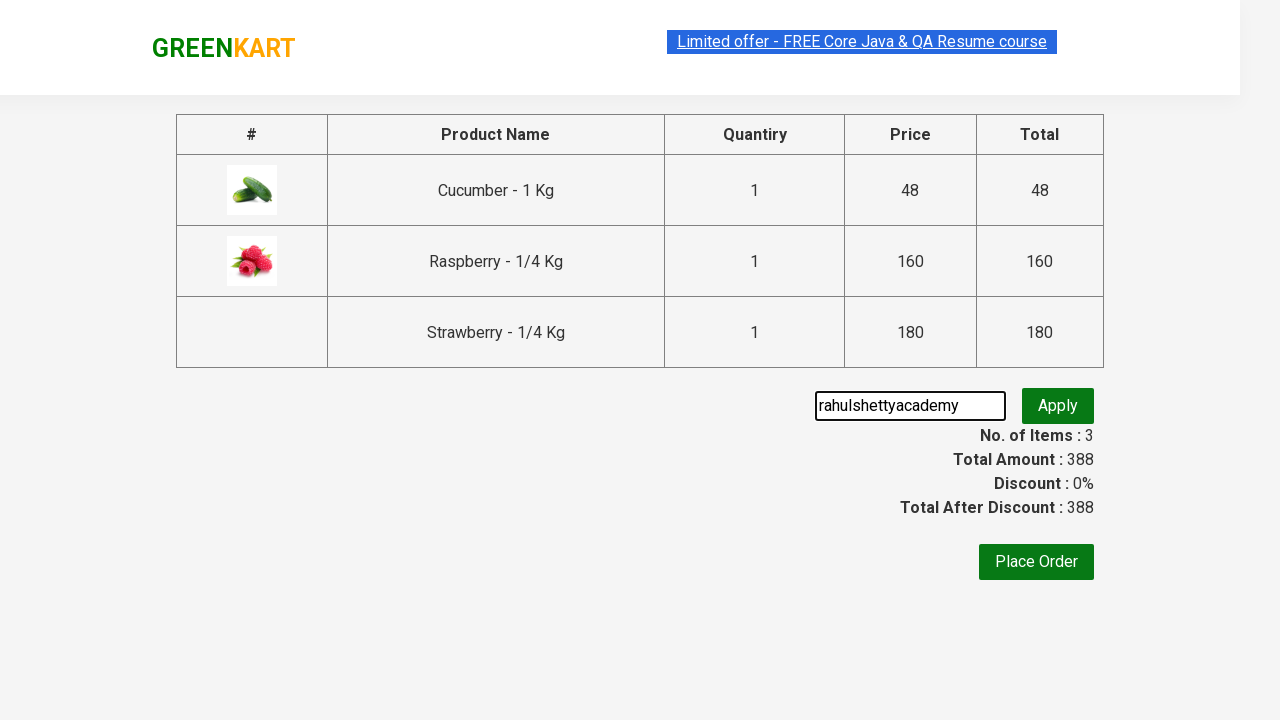

Clicked button to apply promo code at (1058, 406) on .promoBtn
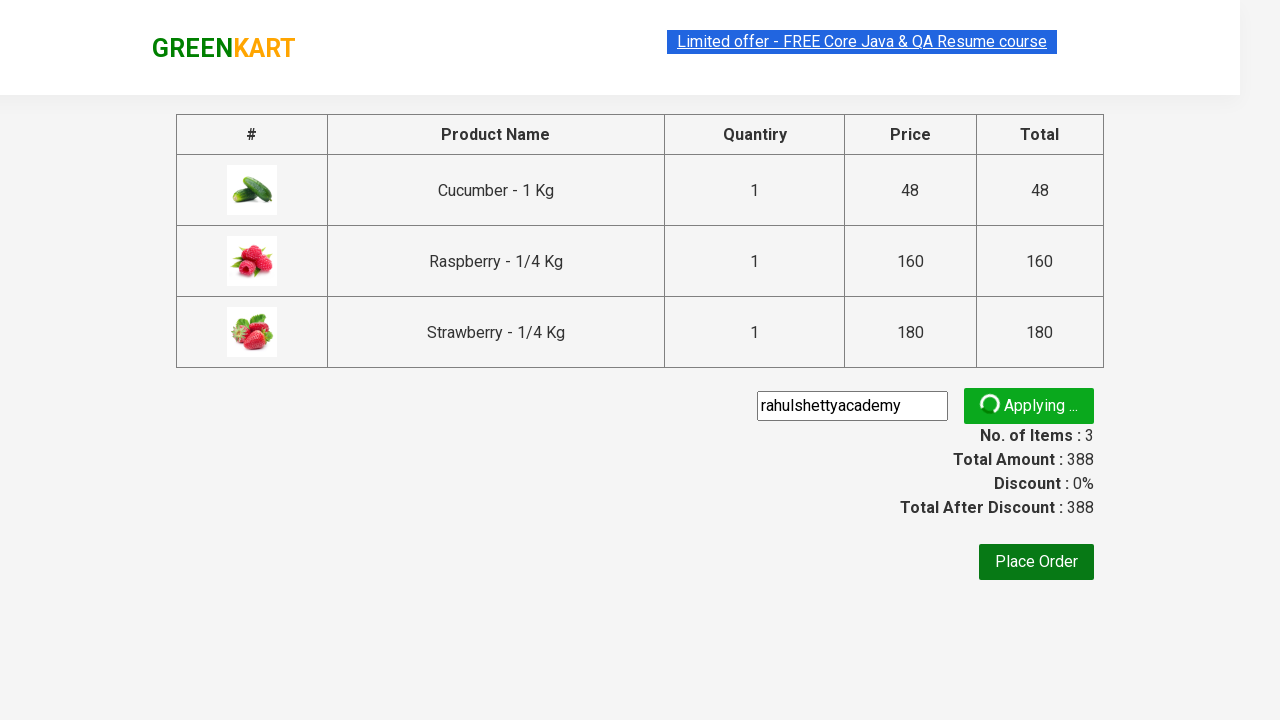

Promo code was successfully applied - promo info message appeared
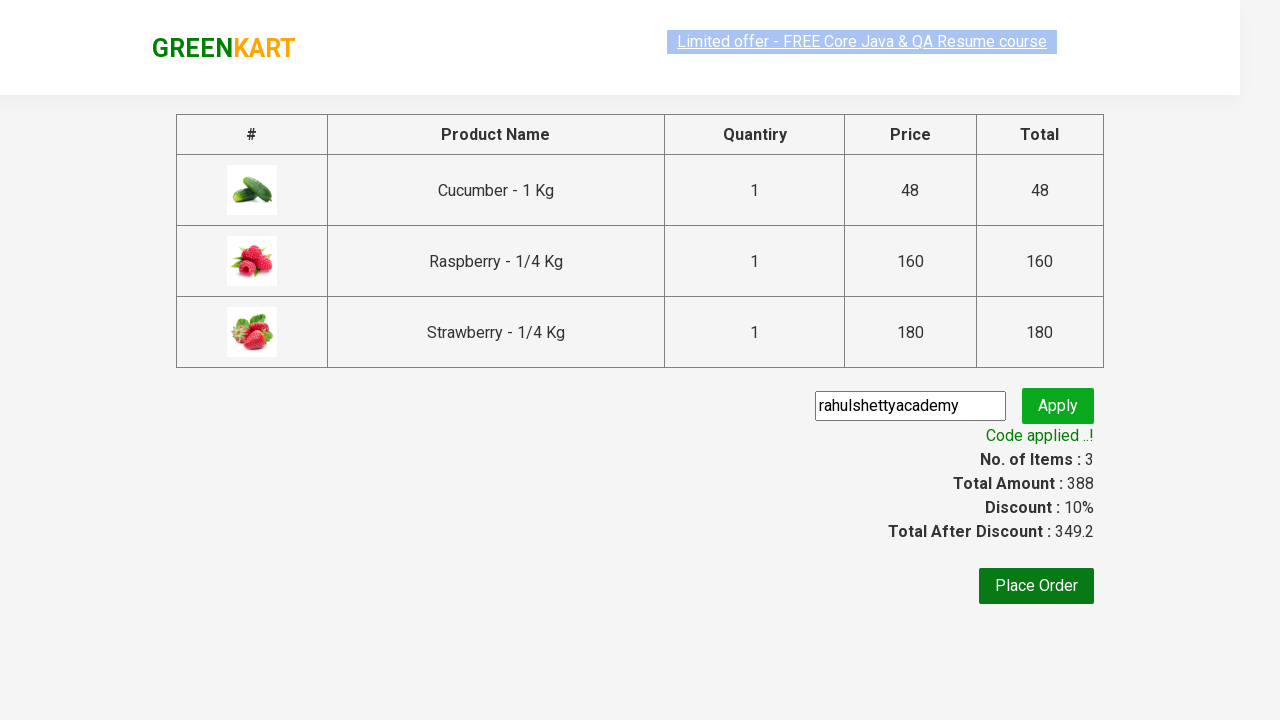

Retrieved promo info text: 'Code applied ..!'
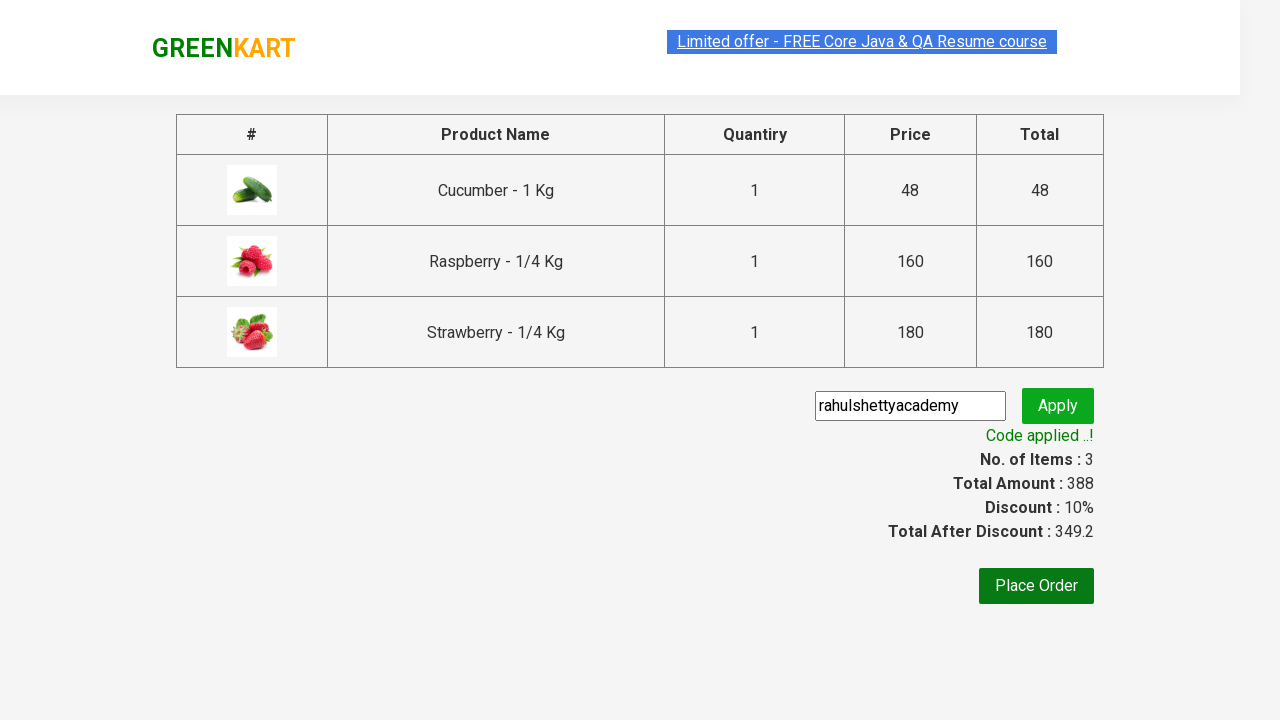

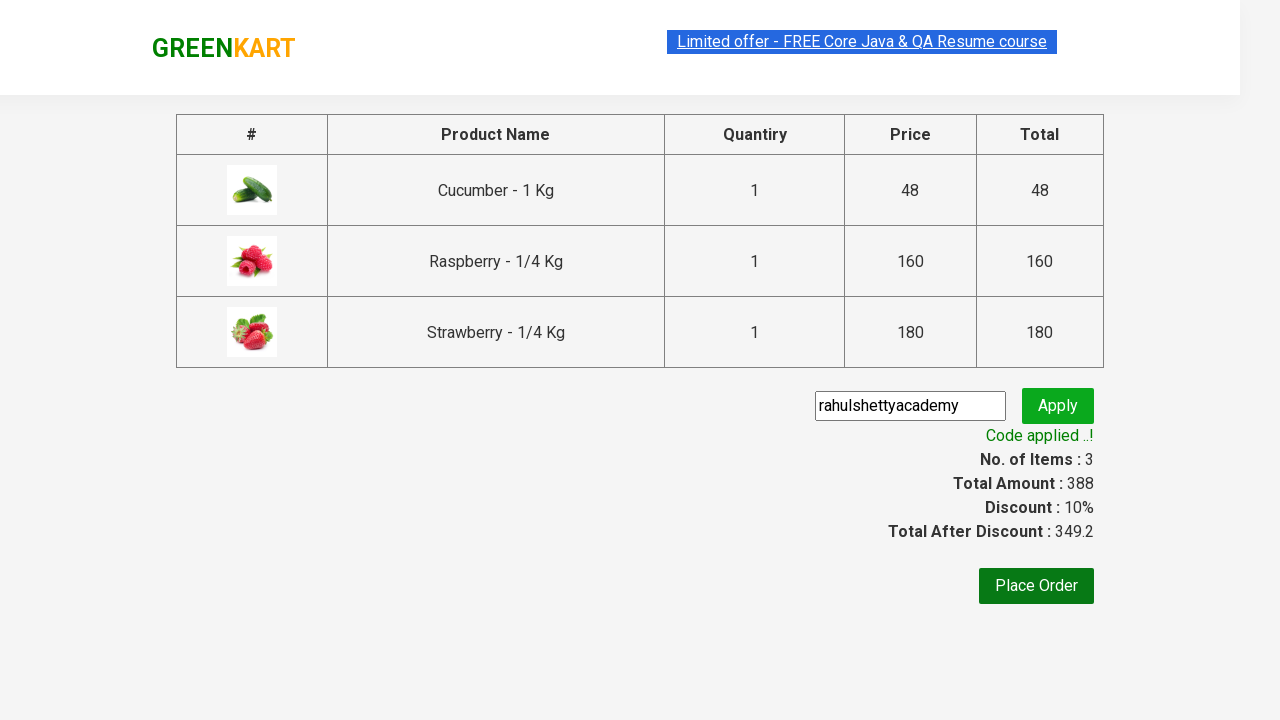